Tests radio button functionality by selecting the Hockey radio button and verifying its selection state

Starting URL: https://practice.cydeo.com/radio_buttons

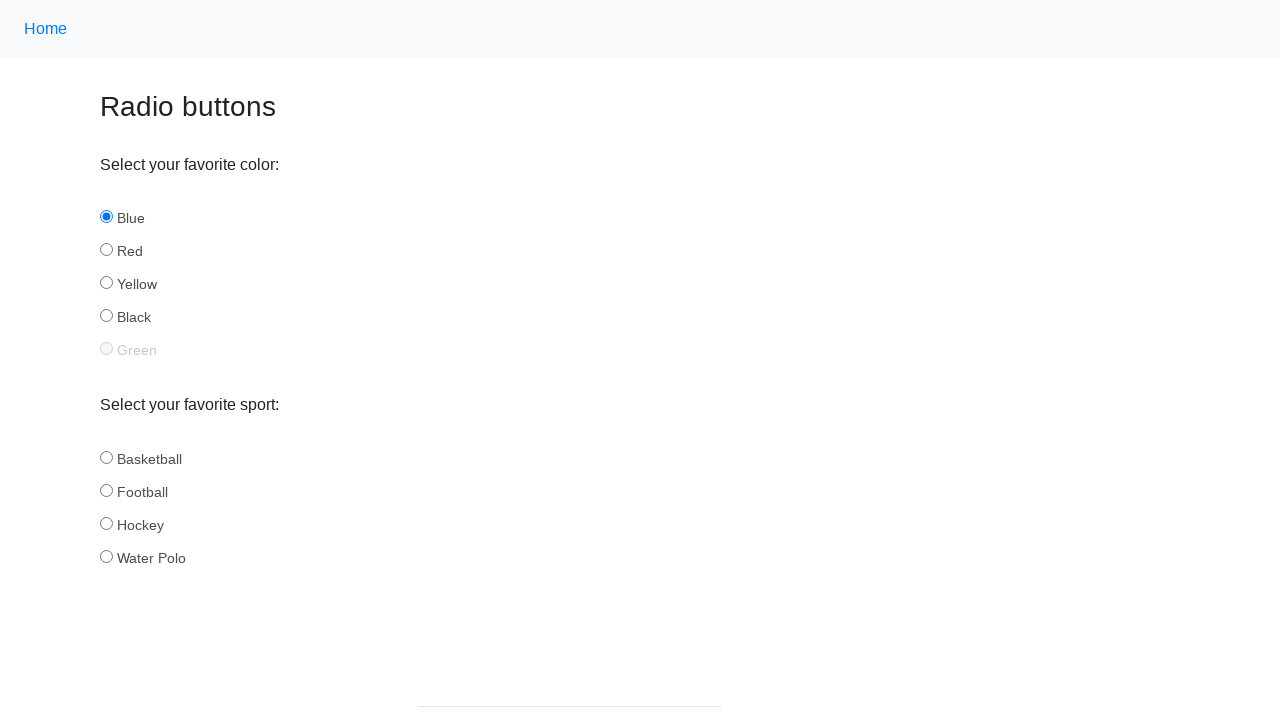

Clicked the Hockey radio button at (106, 523) on input#hockey
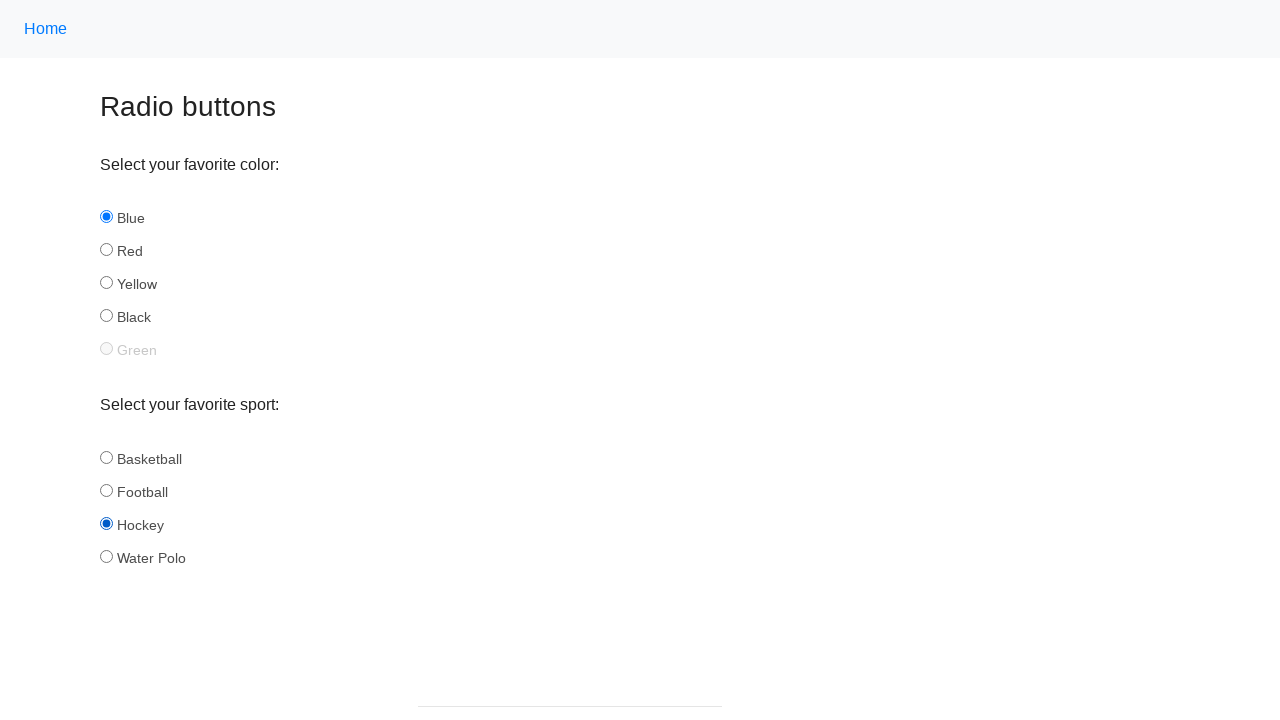

Located the Hockey radio button element
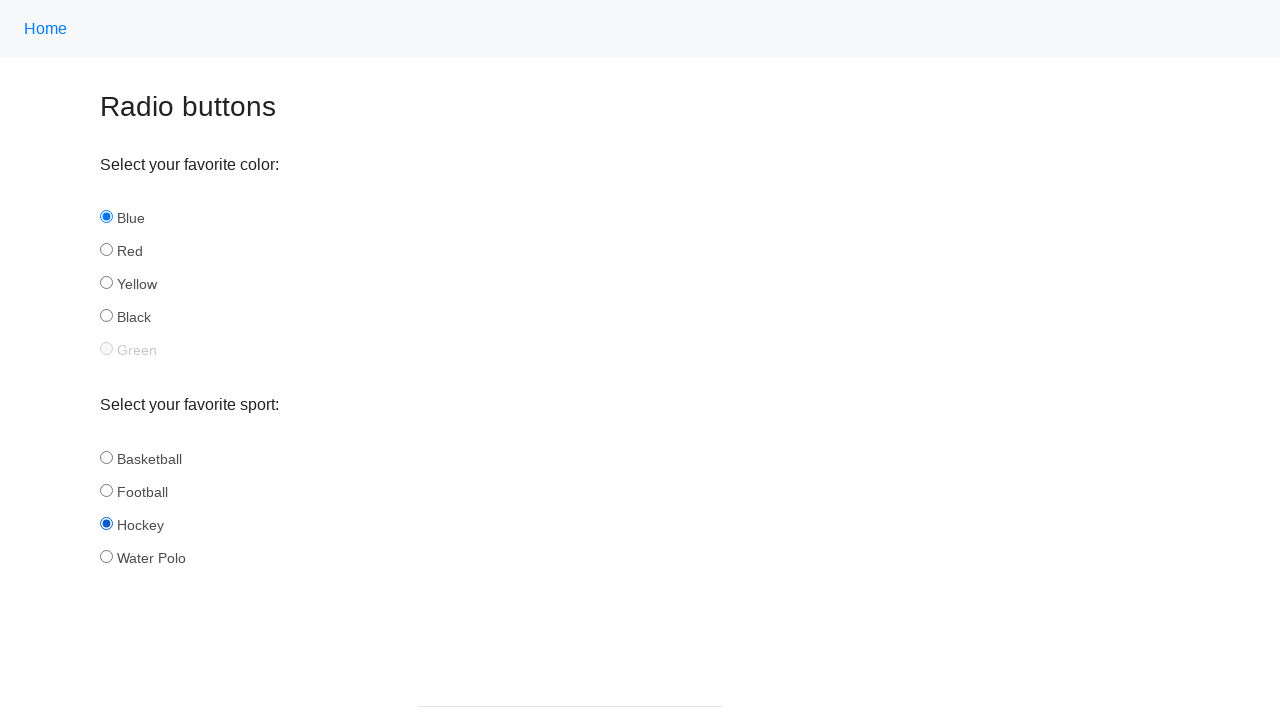

Verified that Hockey radio button is selected
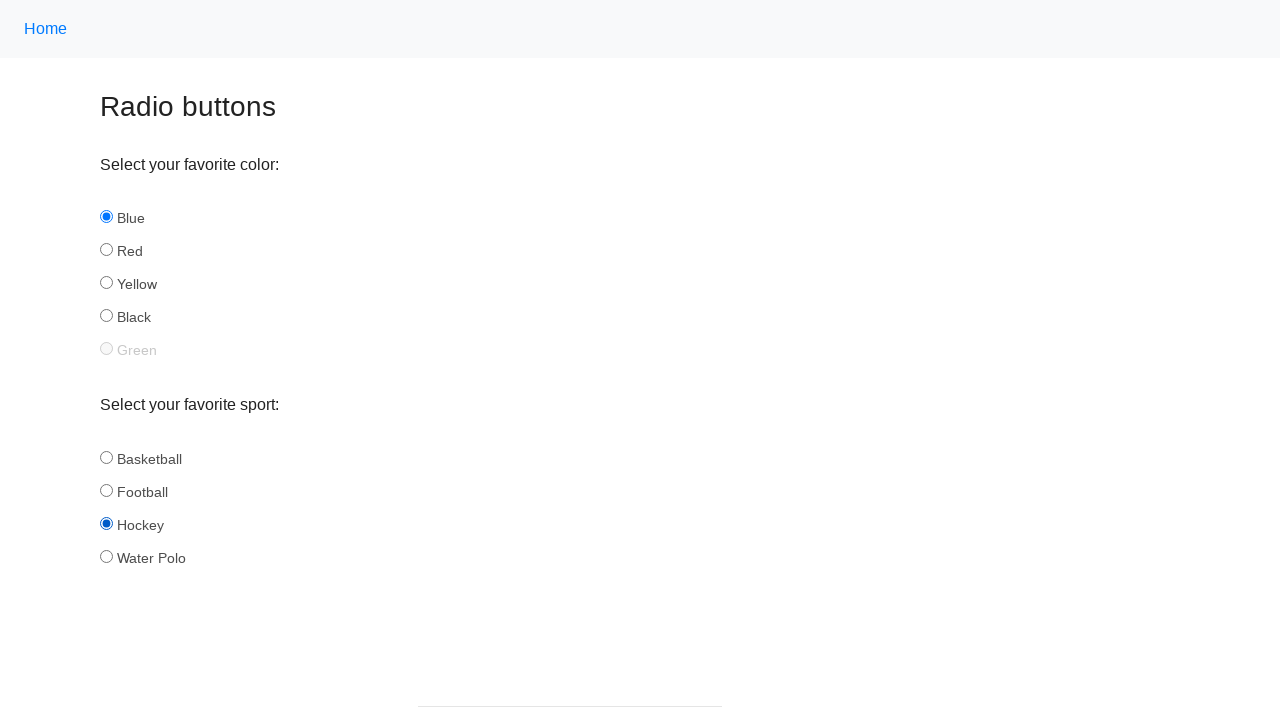

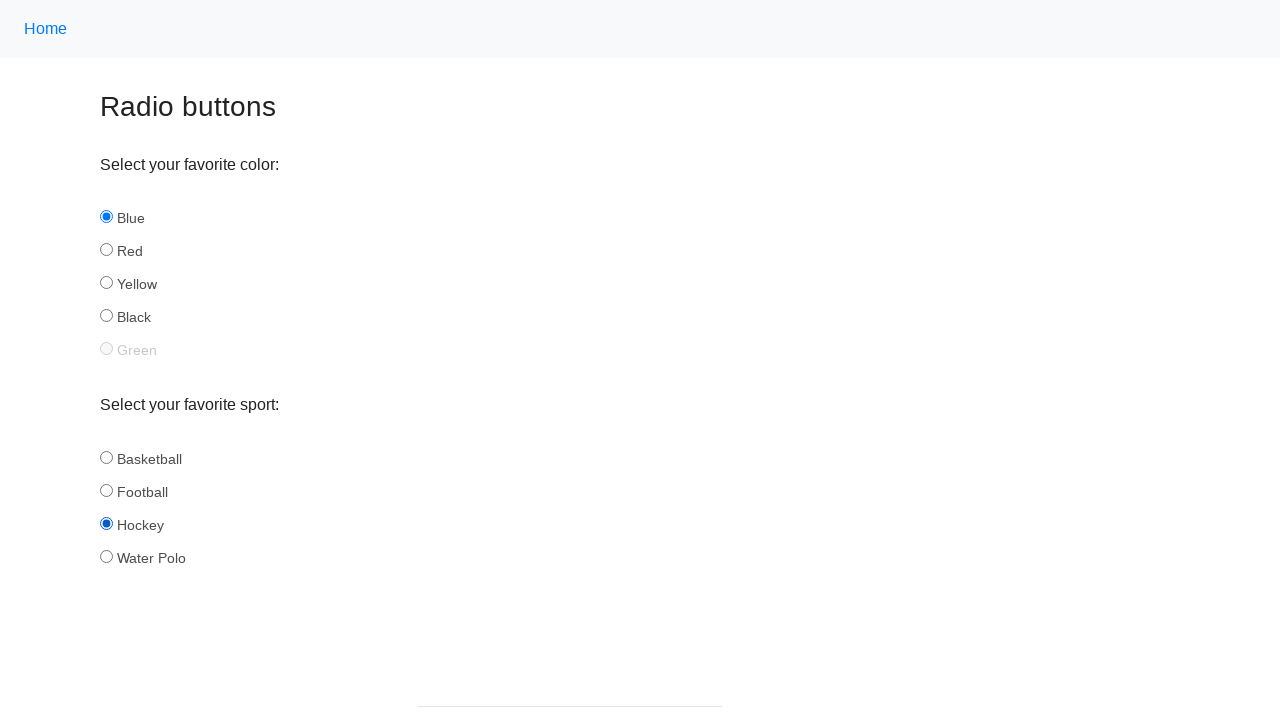